Tests that other controls (checkbox, label) are hidden when editing a todo item.

Starting URL: https://demo.playwright.dev/todomvc

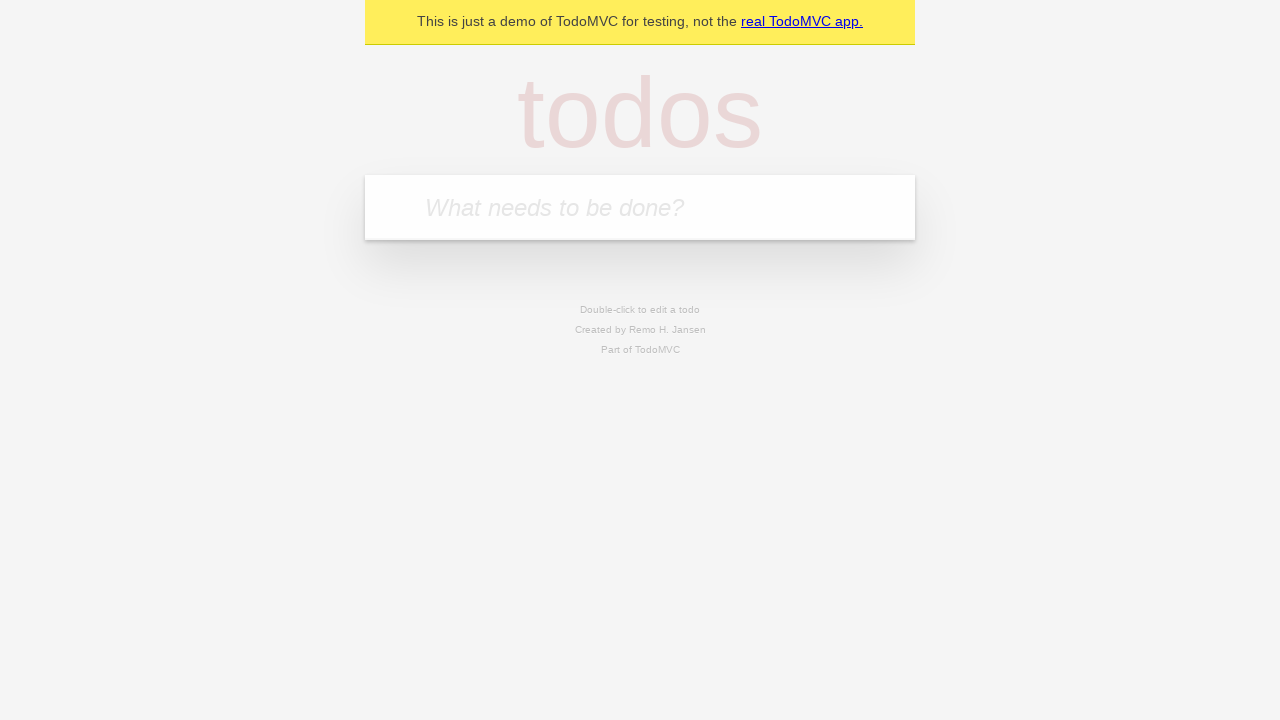

Filled todo input with 'buy some cheese' on internal:attr=[placeholder="What needs to be done?"i]
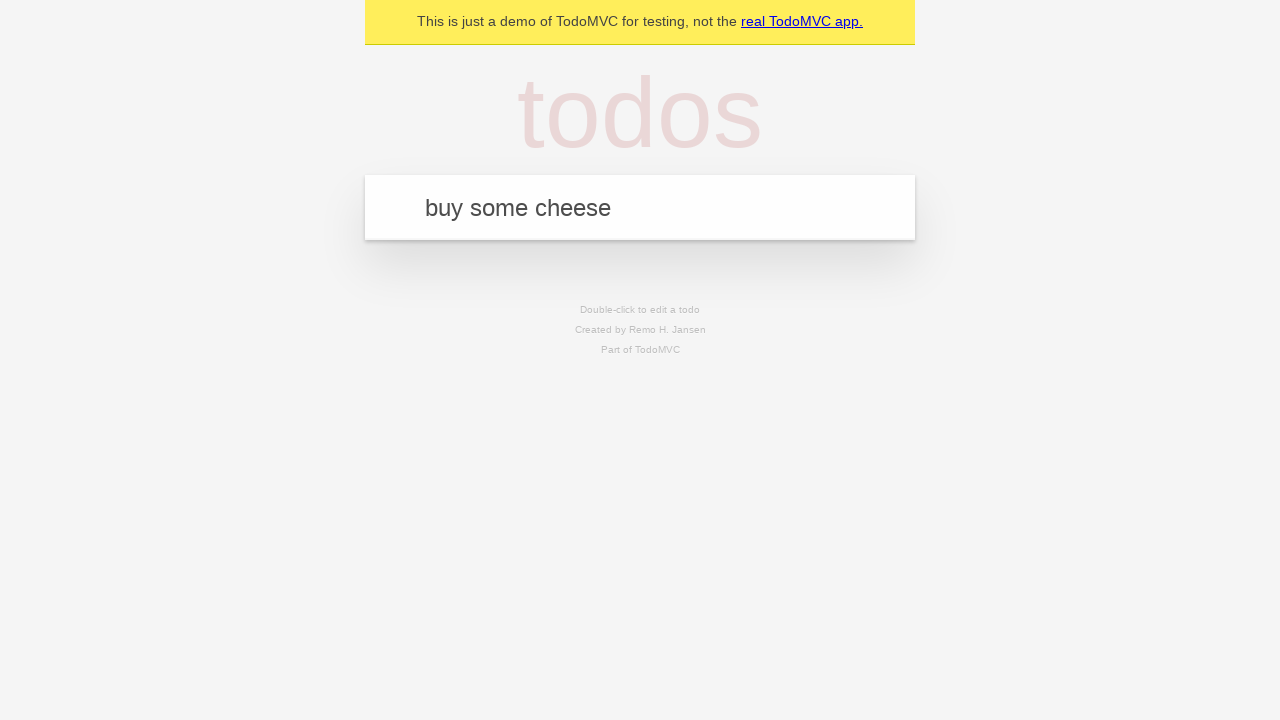

Pressed Enter to create todo 'buy some cheese' on internal:attr=[placeholder="What needs to be done?"i]
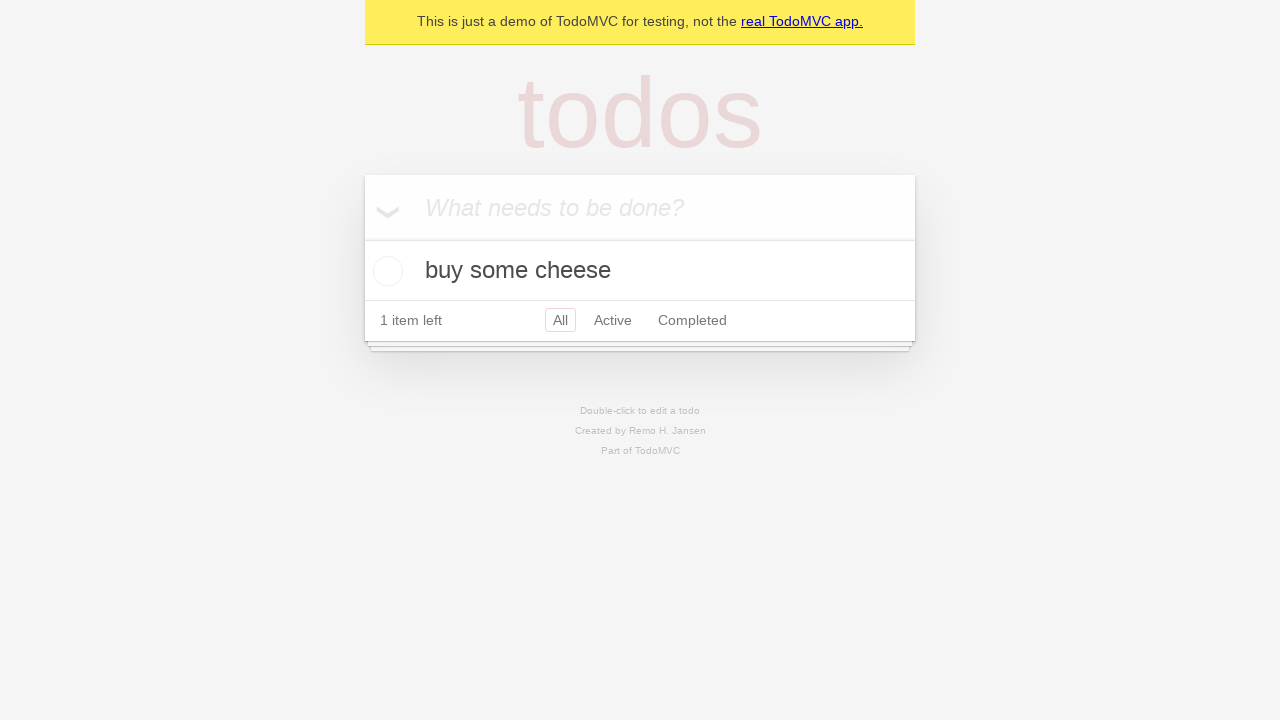

Filled todo input with 'feed the cat' on internal:attr=[placeholder="What needs to be done?"i]
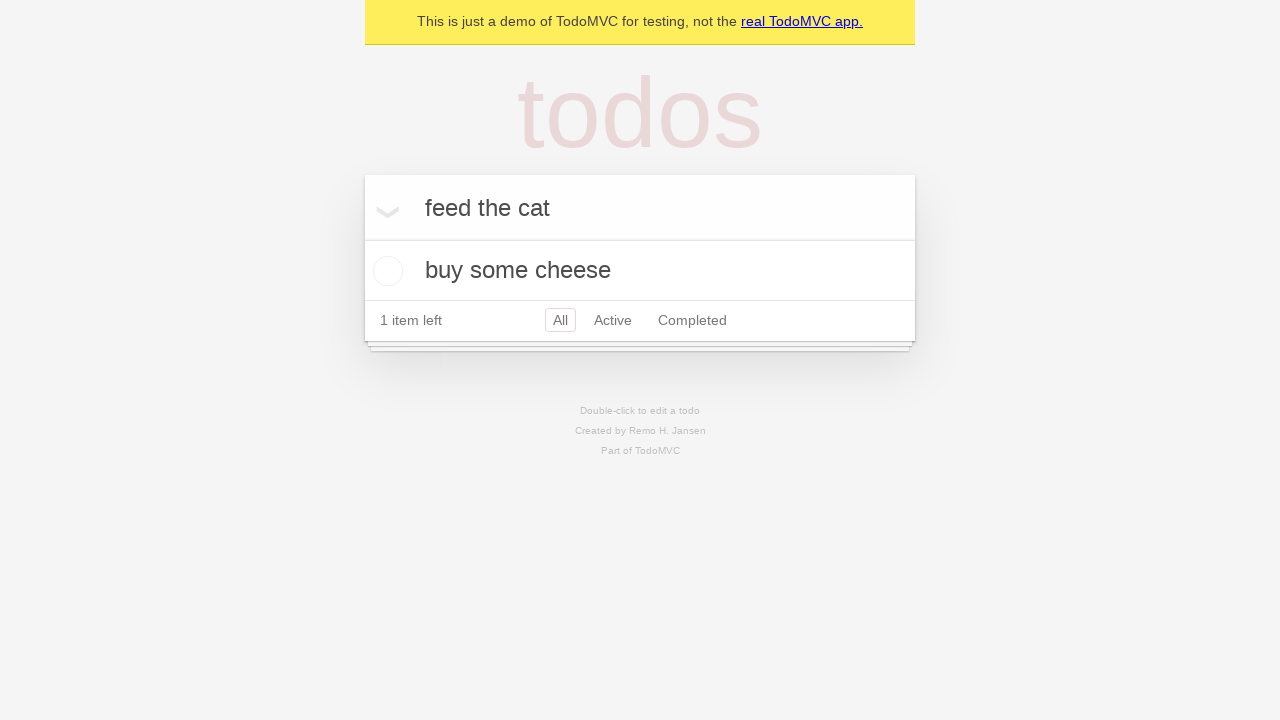

Pressed Enter to create todo 'feed the cat' on internal:attr=[placeholder="What needs to be done?"i]
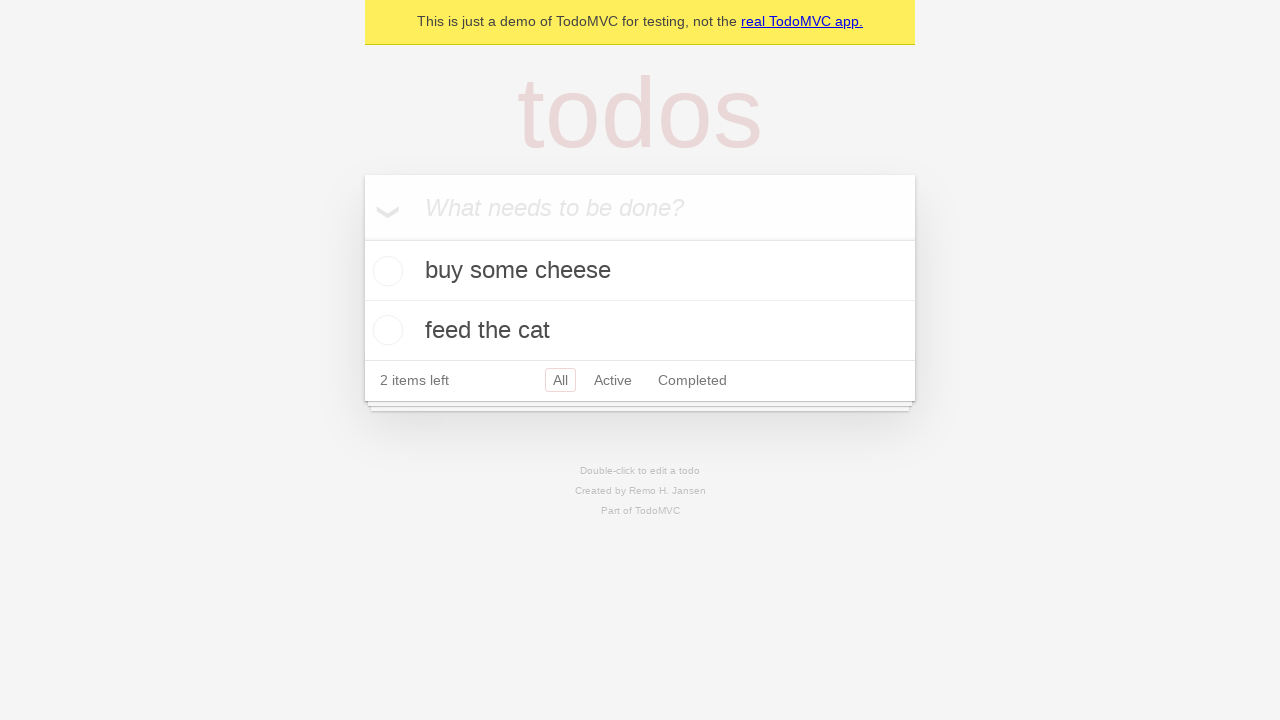

Filled todo input with 'book a doctors appointment' on internal:attr=[placeholder="What needs to be done?"i]
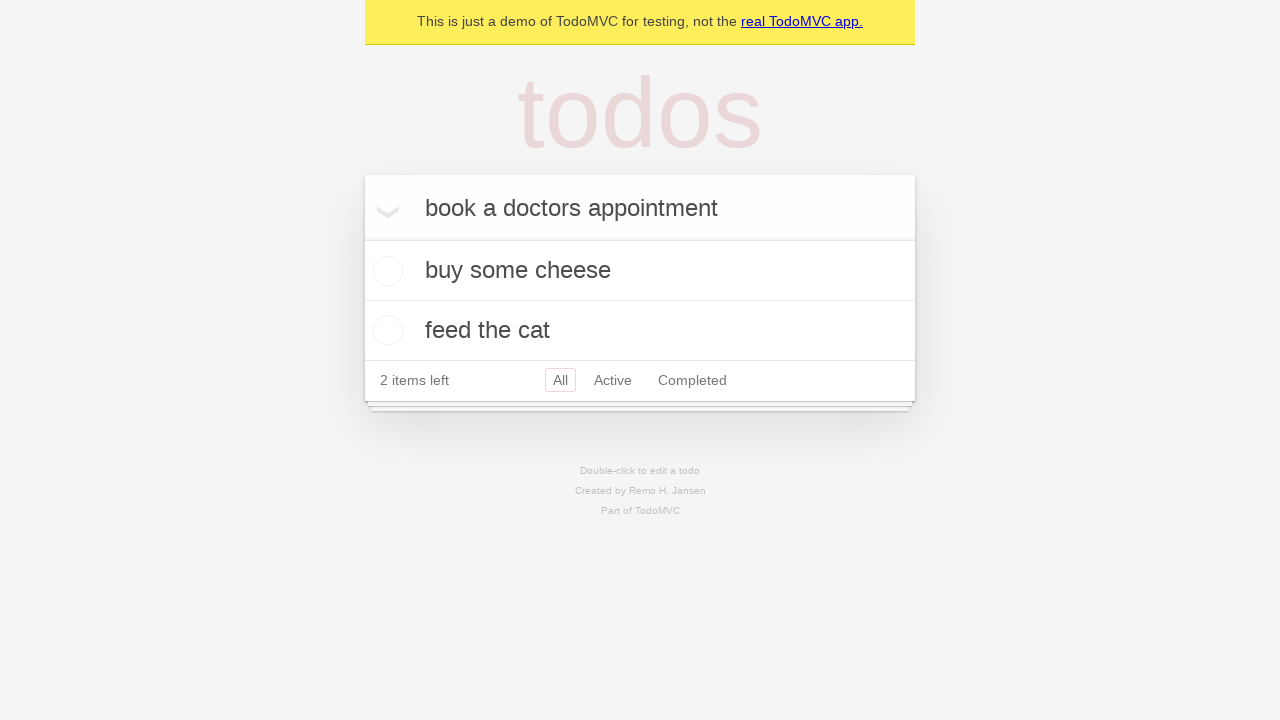

Pressed Enter to create todo 'book a doctors appointment' on internal:attr=[placeholder="What needs to be done?"i]
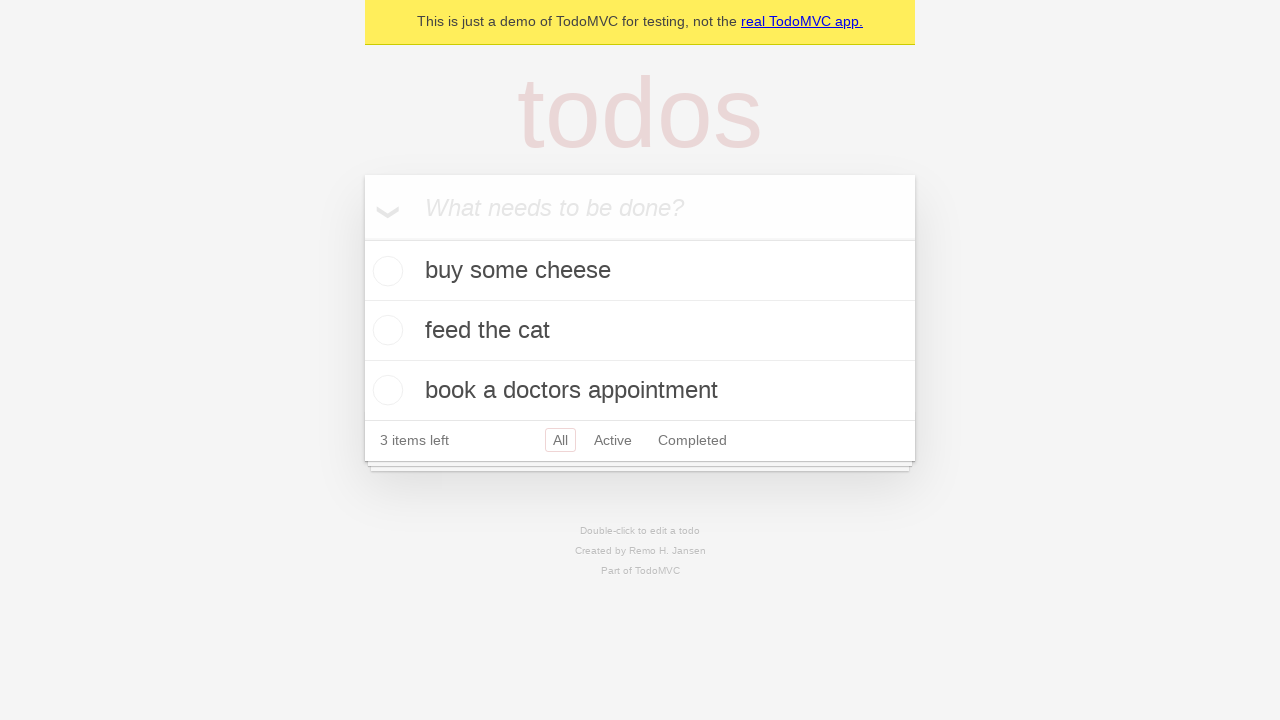

Waited for all 3 todo items to be created
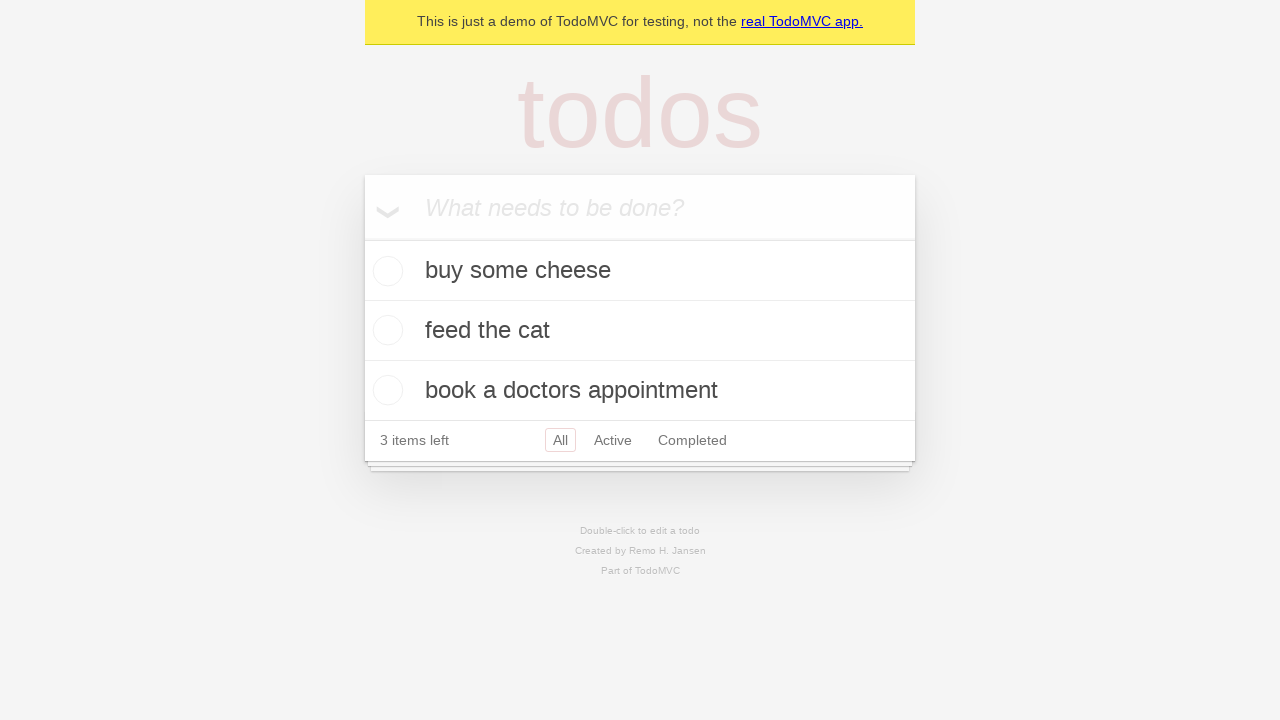

Double-clicked second todo item to enter edit mode at (640, 331) on internal:testid=[data-testid="todo-item"s] >> nth=1
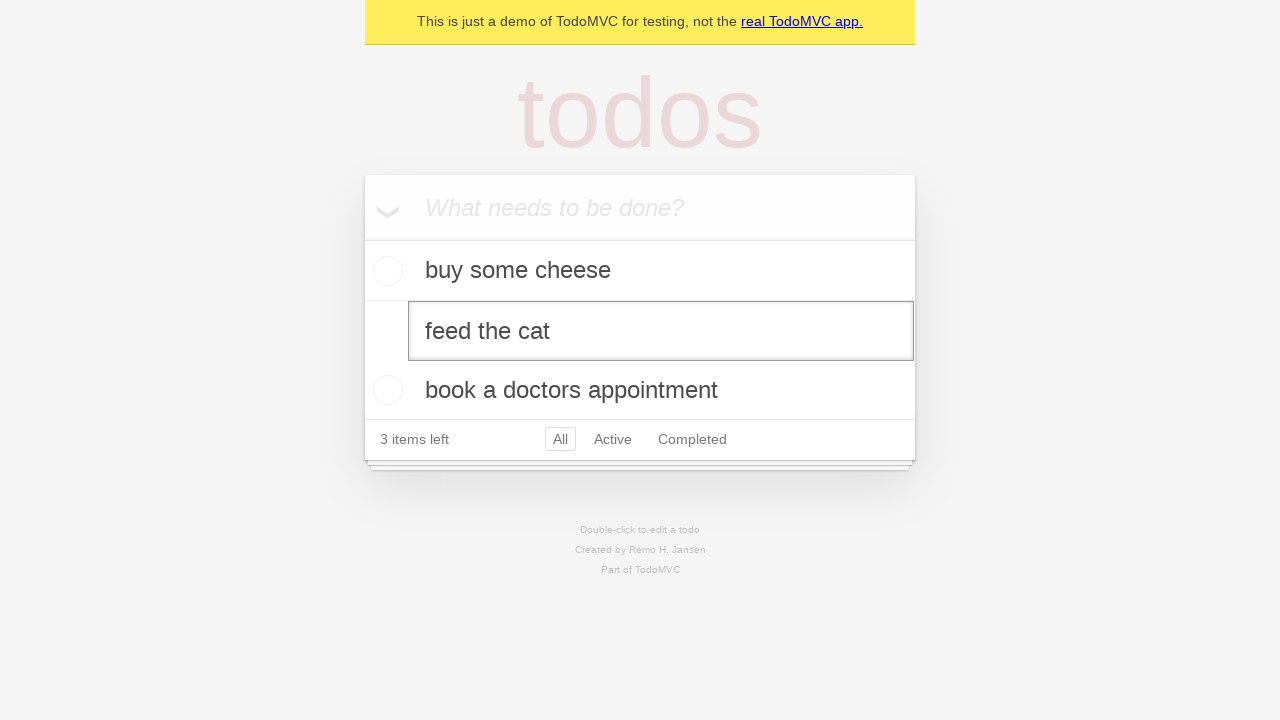

Waited for edit mode to activate
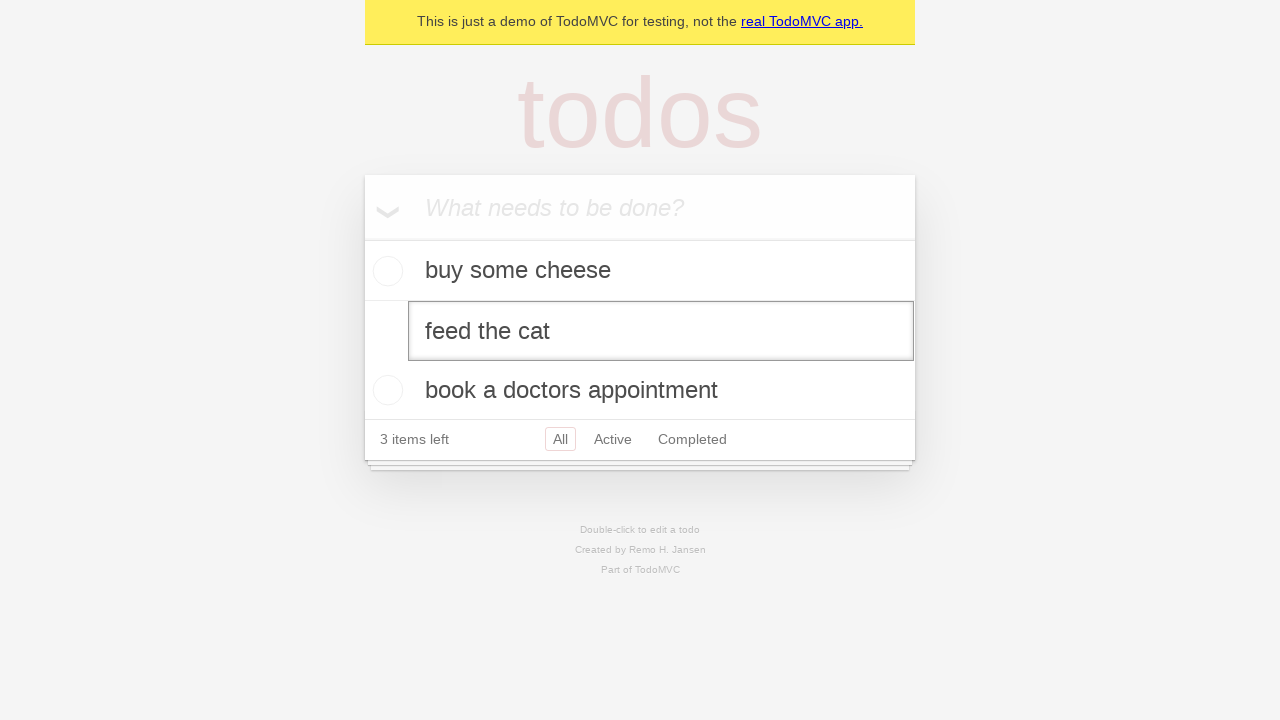

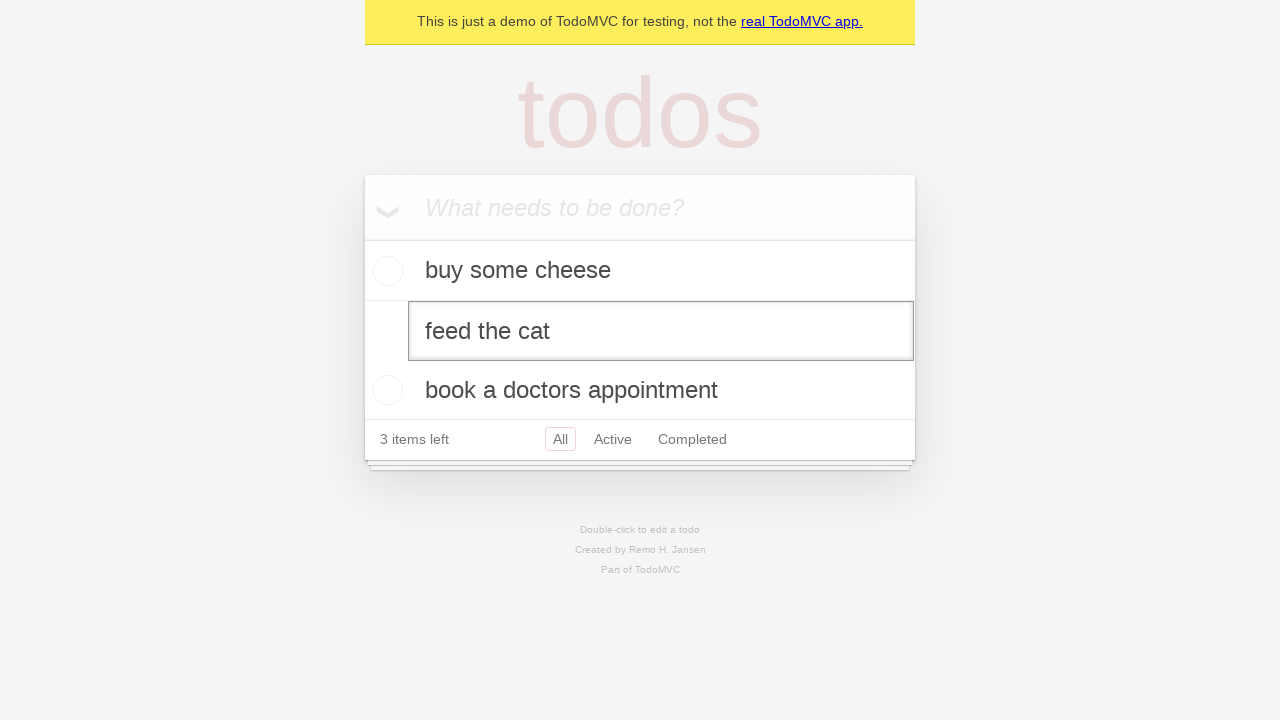